Tests relative locator functionality by finding a "Years of Experience" element and clicking on a related element positioned to its right

Starting URL: https://awesomeqa.com/practice.html

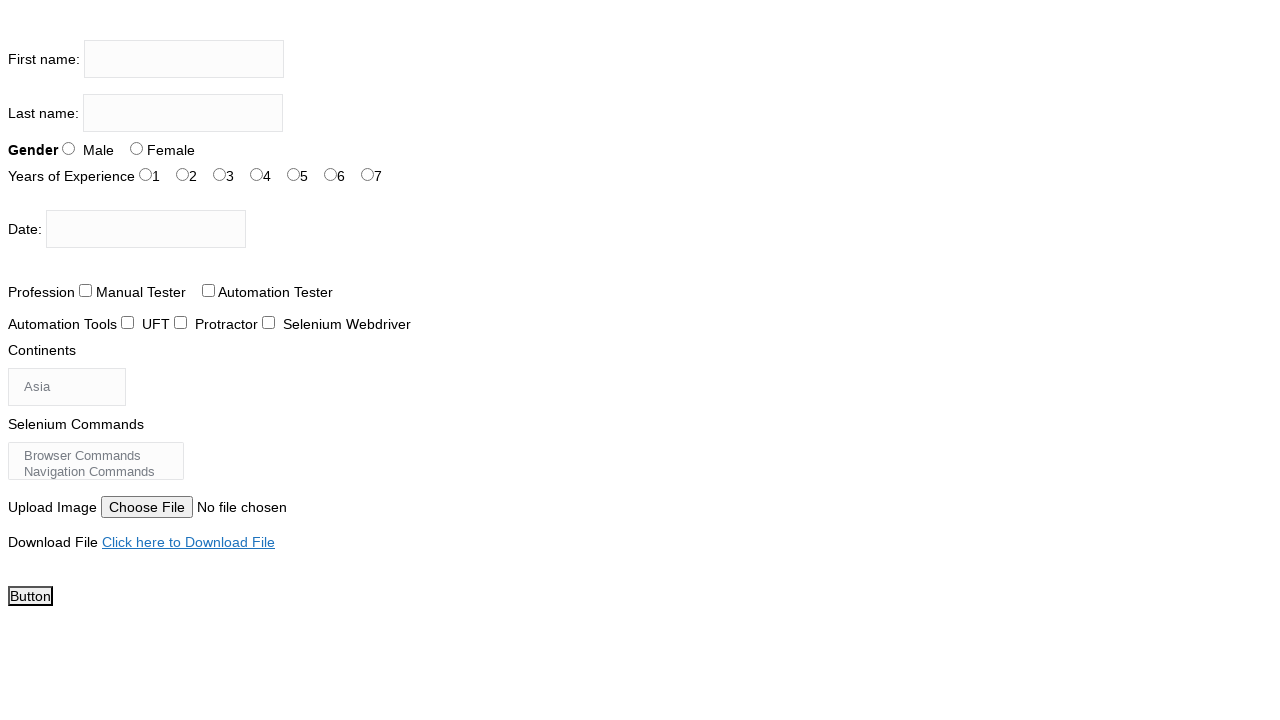

Located 'Years of Experience' reference element
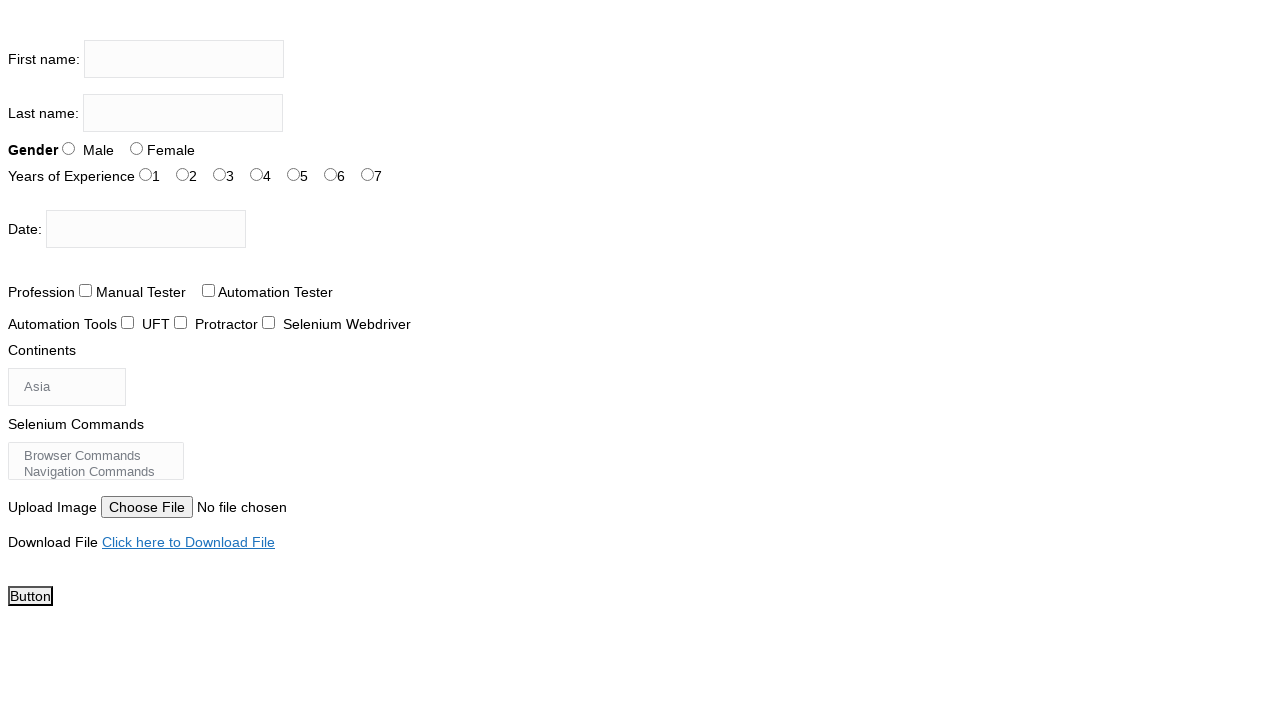

Waited for 'Years of Experience' element to become visible
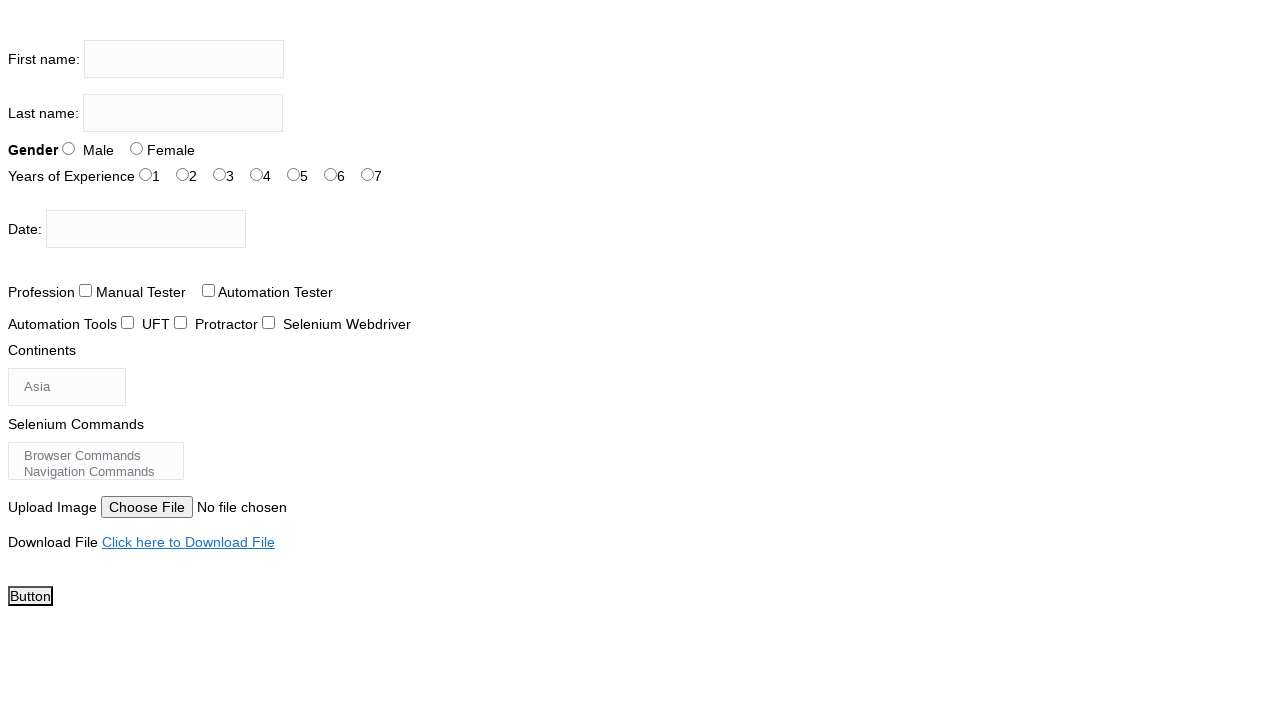

Retrieved bounding box of reference element
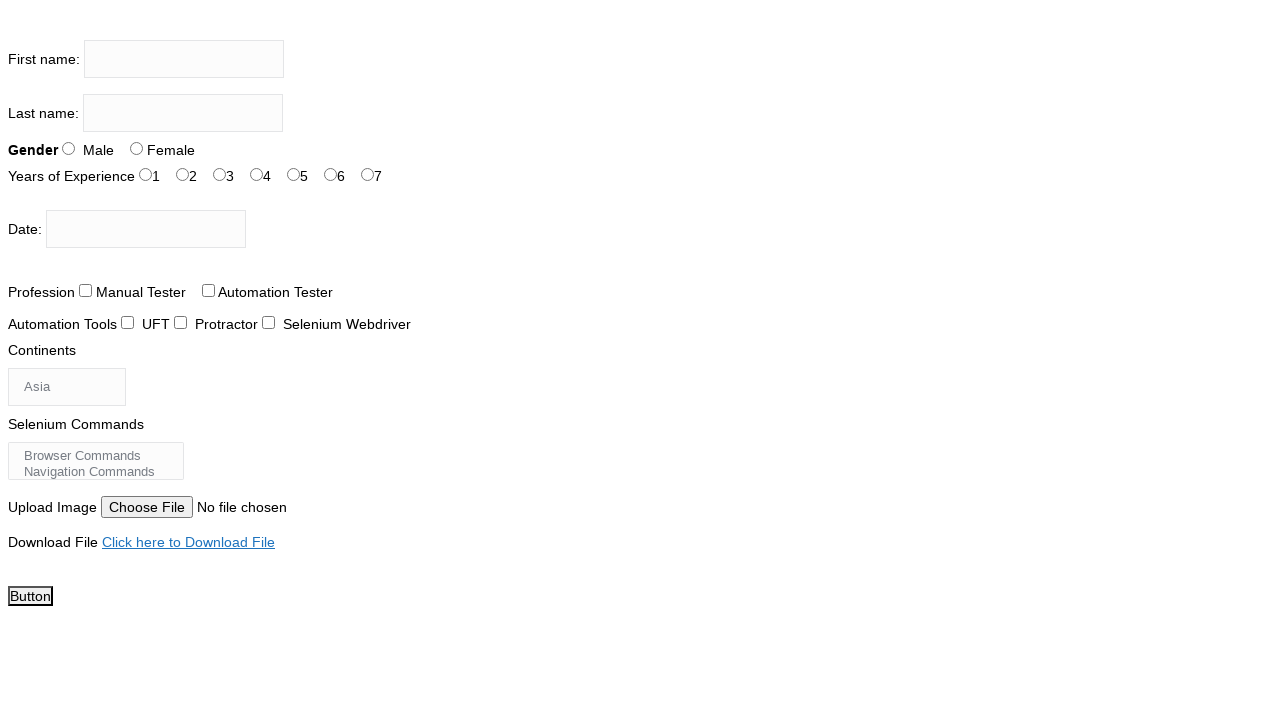

Clicked element with id 'exp-1' positioned to the right of 'Years of Experience' at (182, 174) on #exp-1
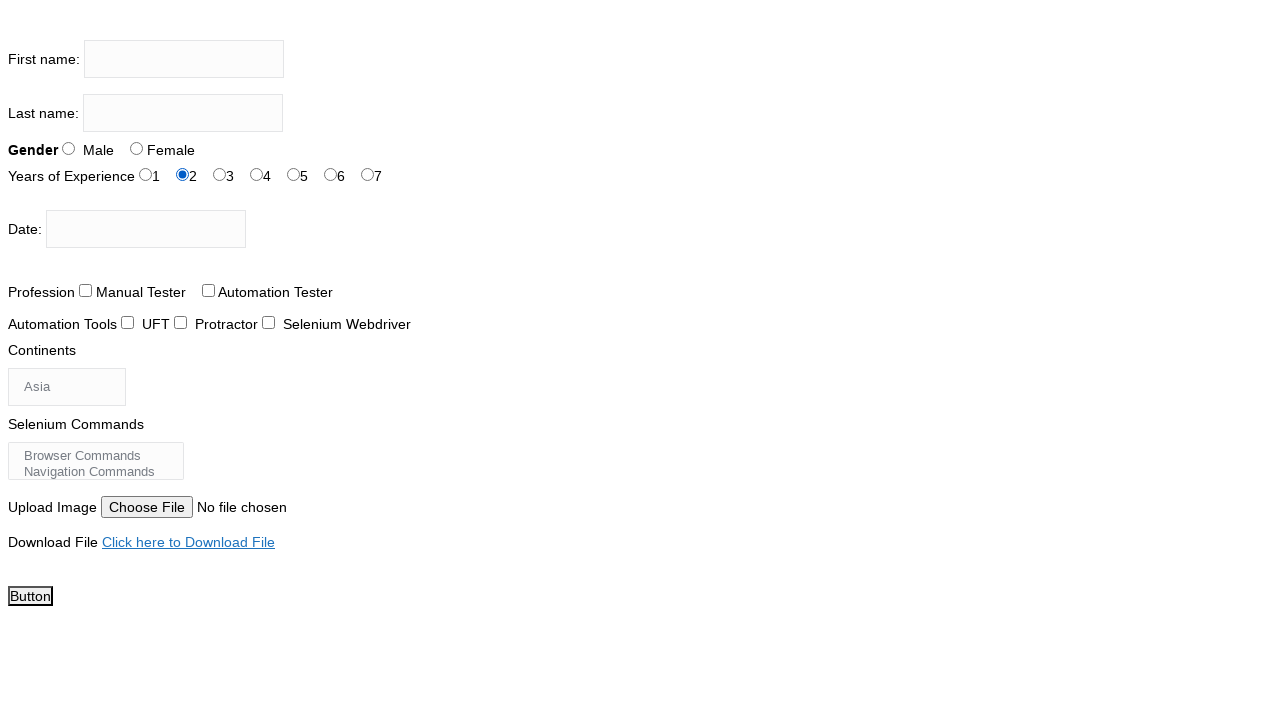

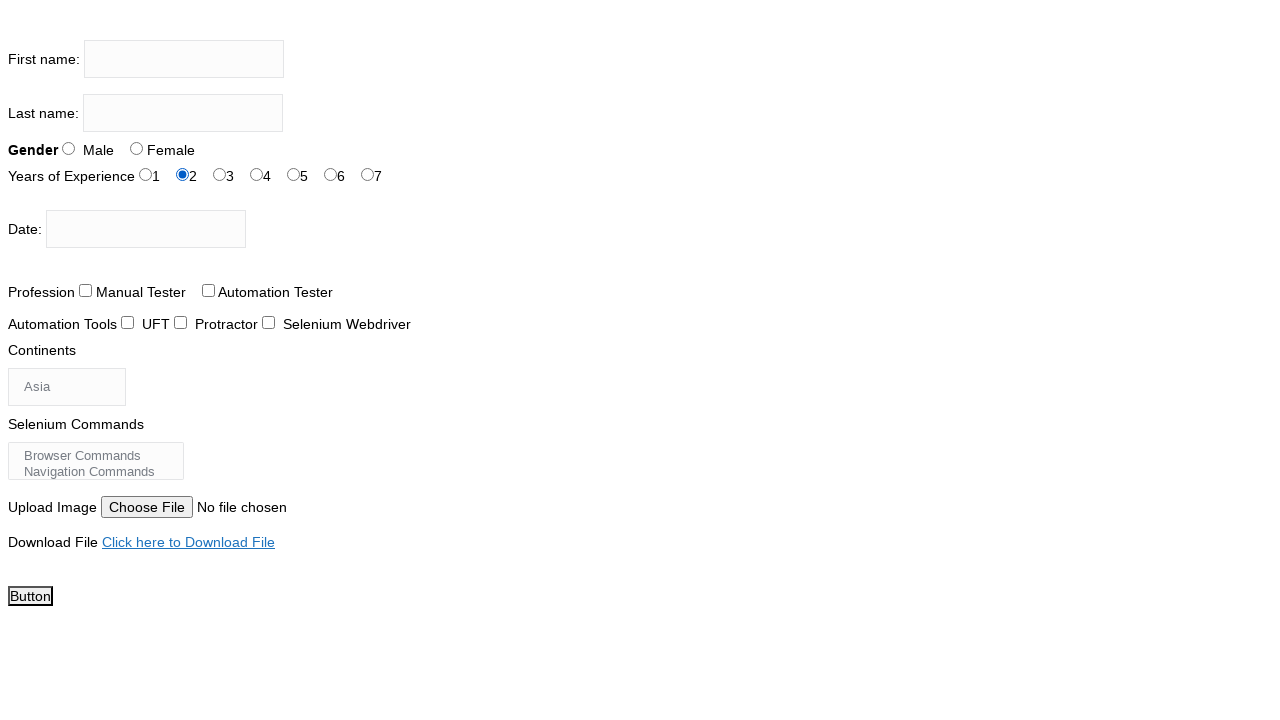